Tests dropdown menu functionality by clicking to open the dropdown and selecting the autocomplete option

Starting URL: https://formy-project.herokuapp.com/dropdown

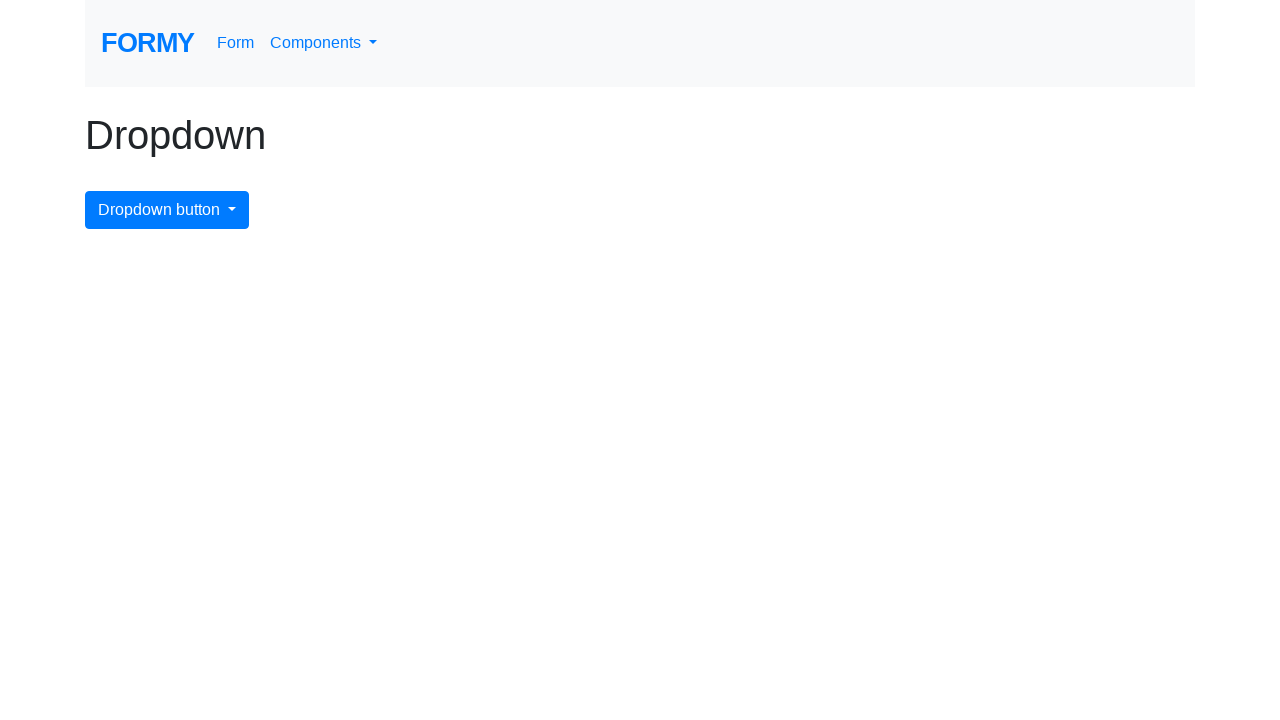

Clicked dropdown menu button to open the dropdown at (167, 210) on #dropdownMenuButton
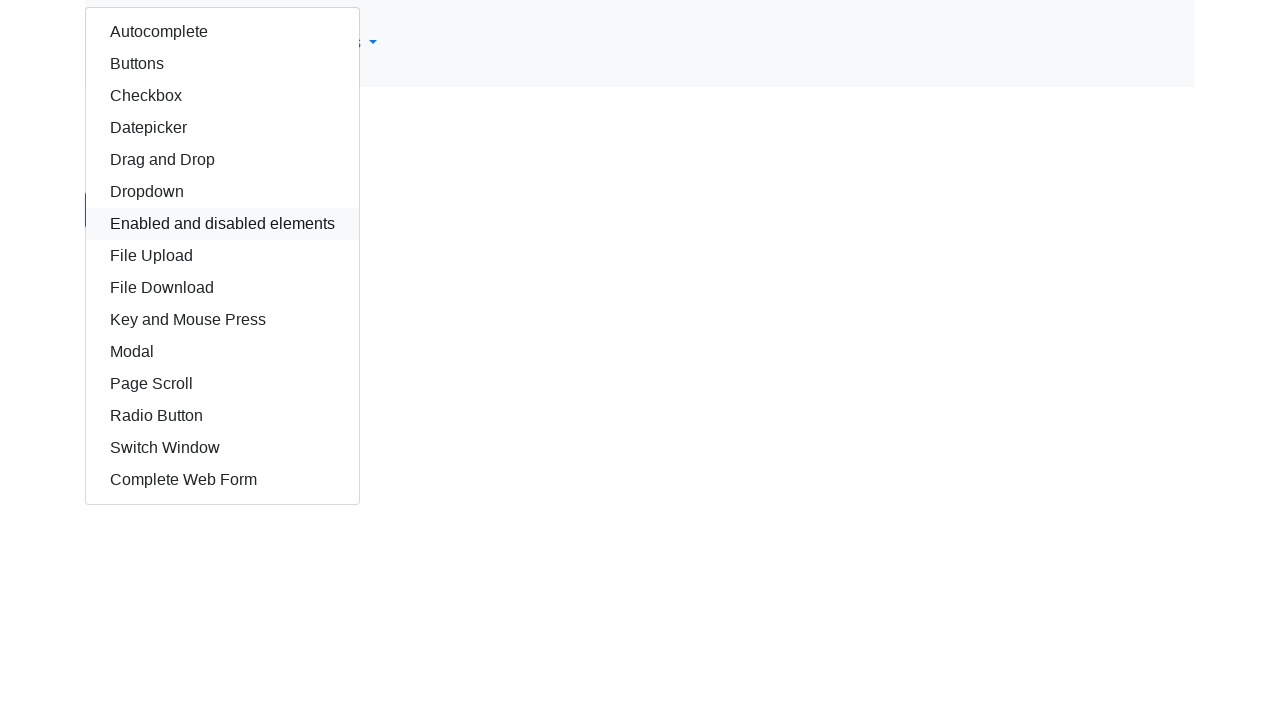

Selected autocomplete option from the dropdown menu at (222, 32) on #autocomplete
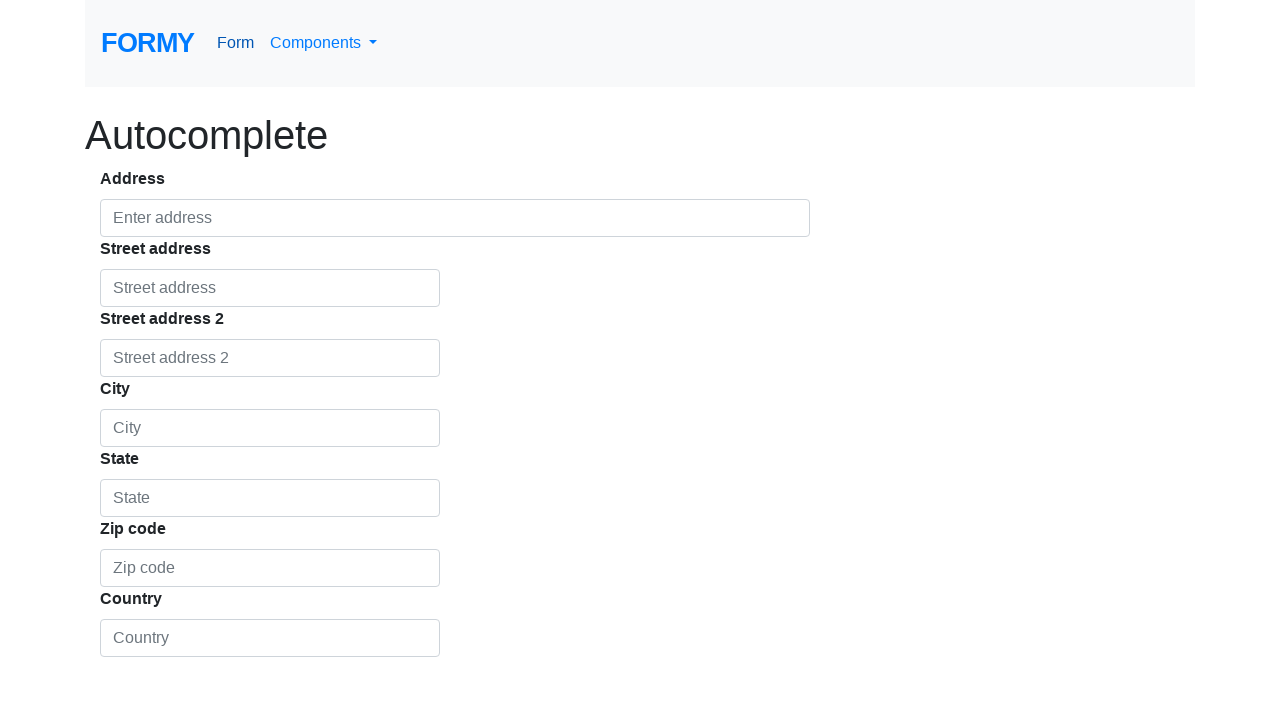

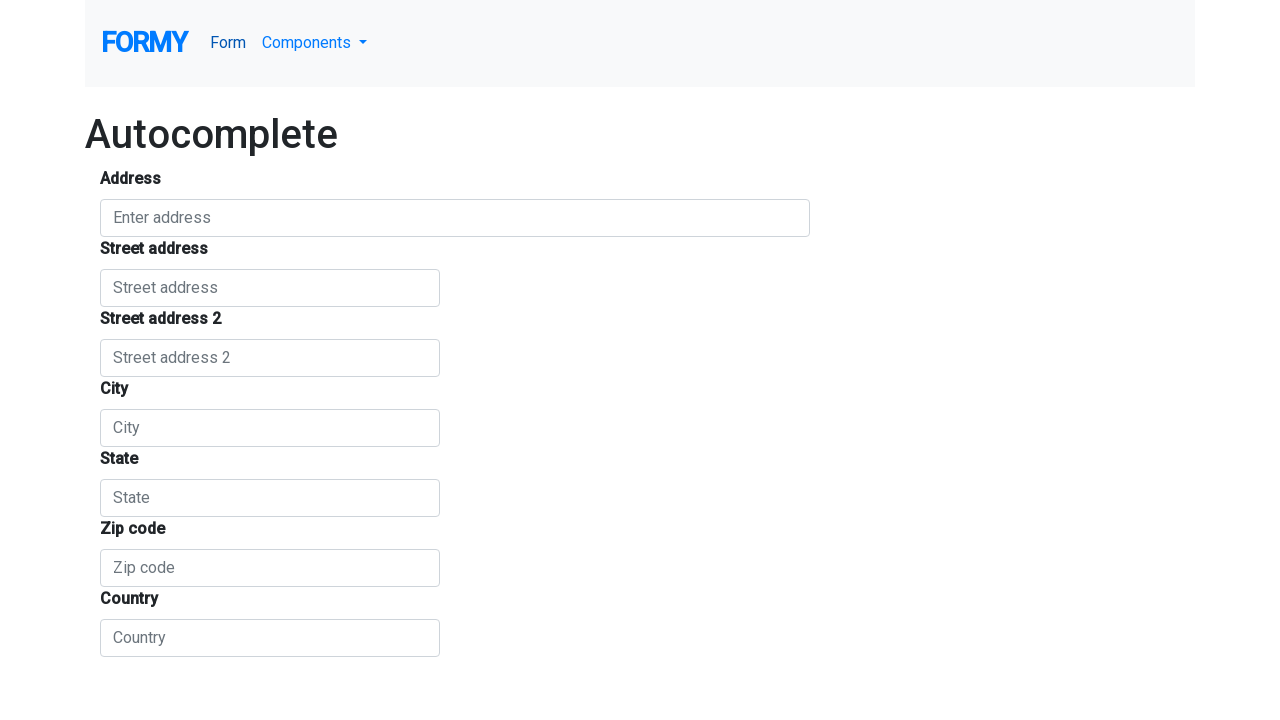